Tests radio button selection, dropdown selection, and autocomplete functionality on a practice automation page

Starting URL: https://rahulshettyacademy.com/AutomationPractice/

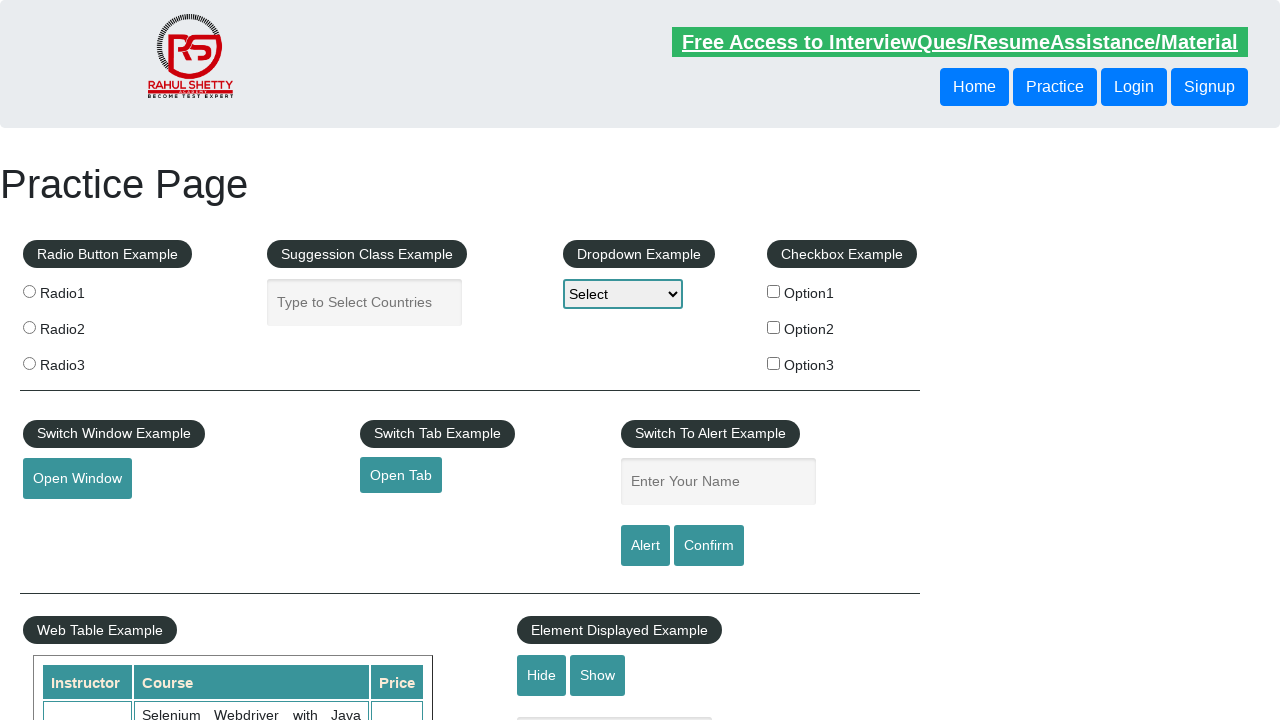

Clicked the second radio button at (29, 327) on input[name='radioButton'] >> nth=1
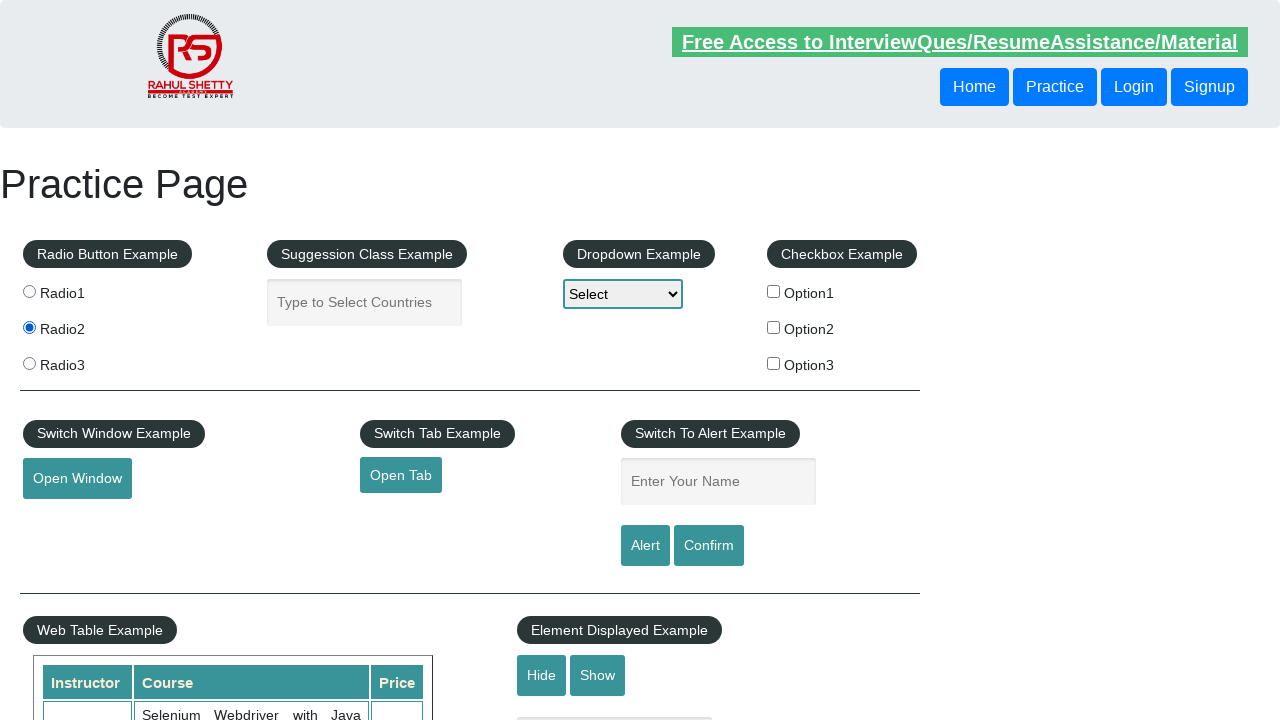

Selected 'Option2' from dropdown menu on #dropdown-class-example
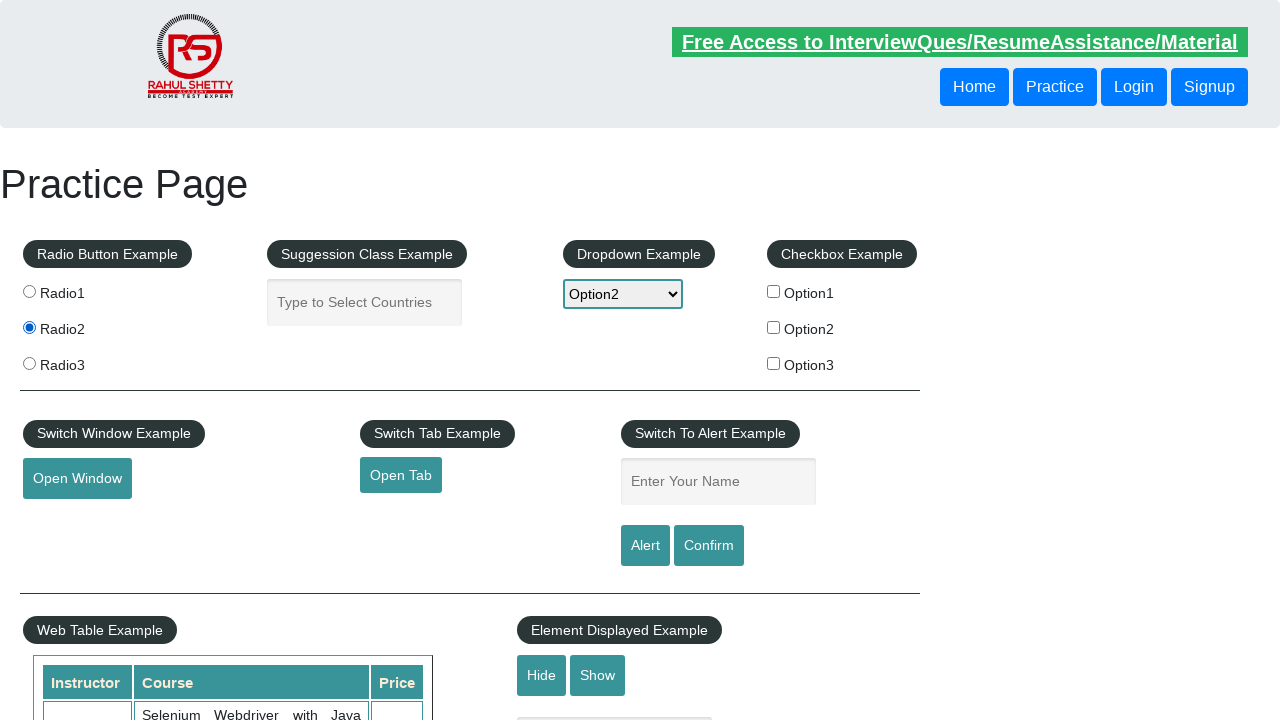

Typed 'Ru' in autocomplete field on #autocomplete
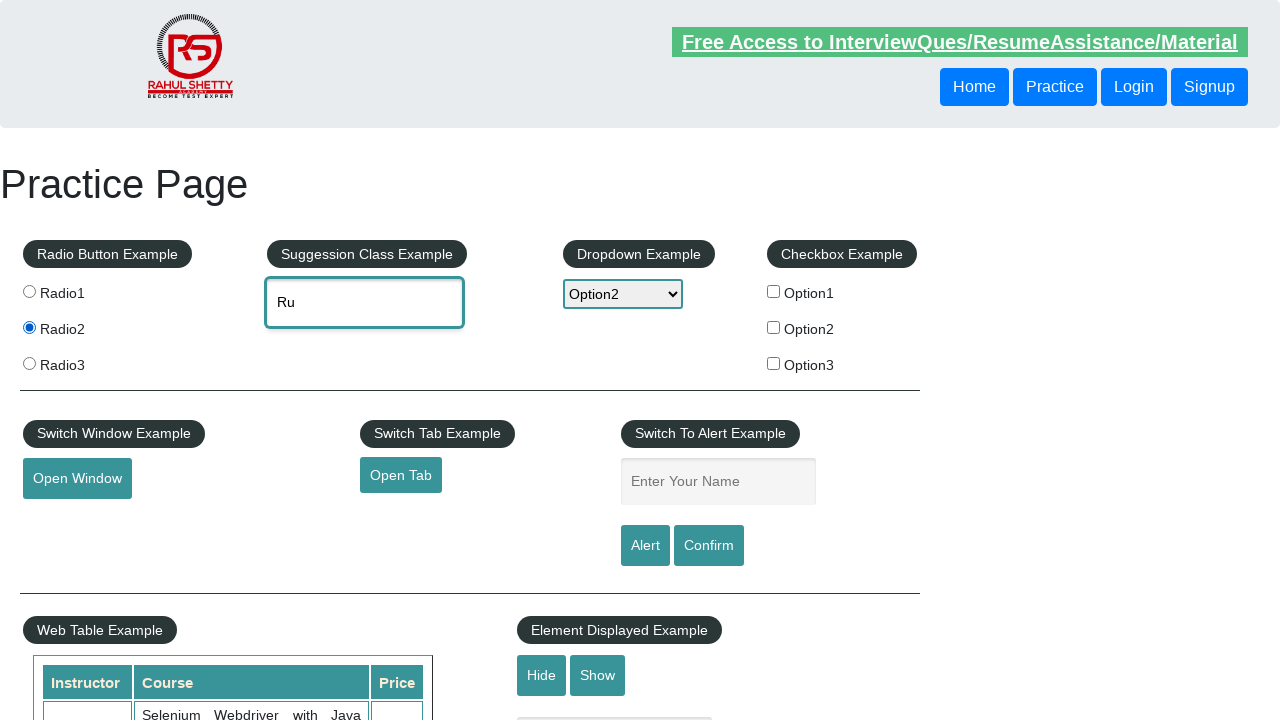

Autocomplete suggestions loaded
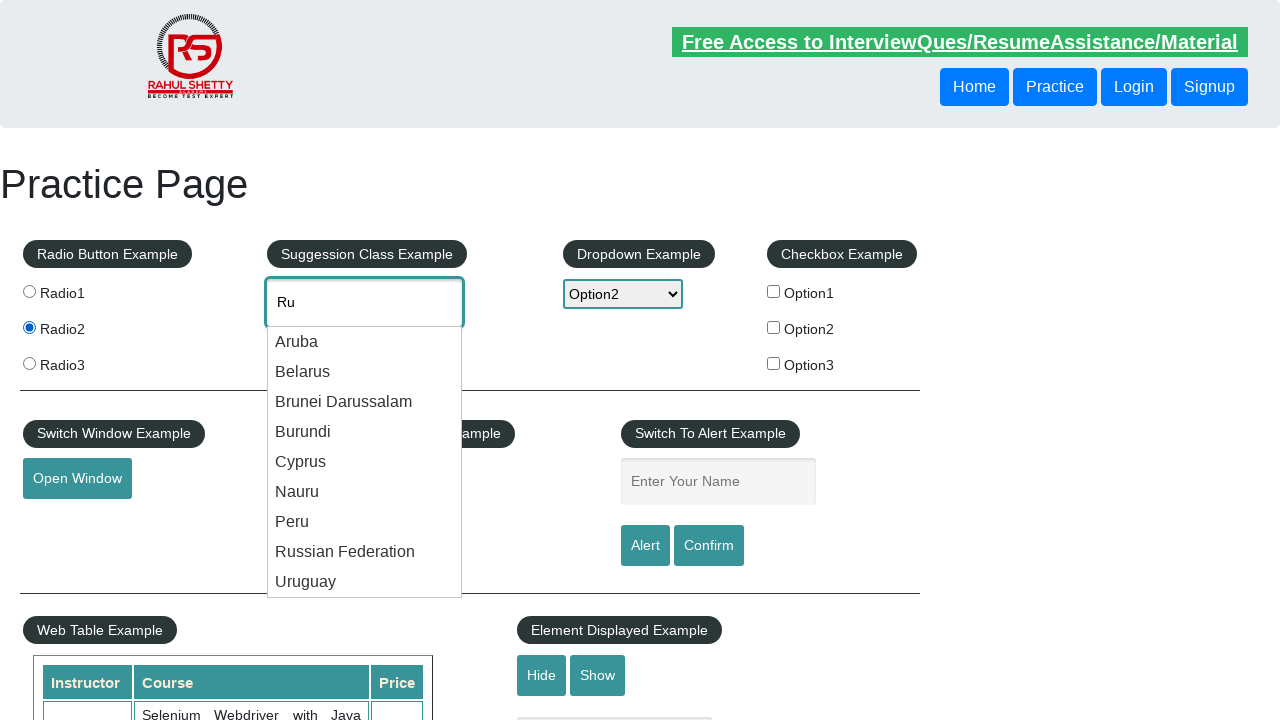

Selected 'Peru' from autocomplete suggestions at (365, 522) on .ui-menu-item >> nth=6
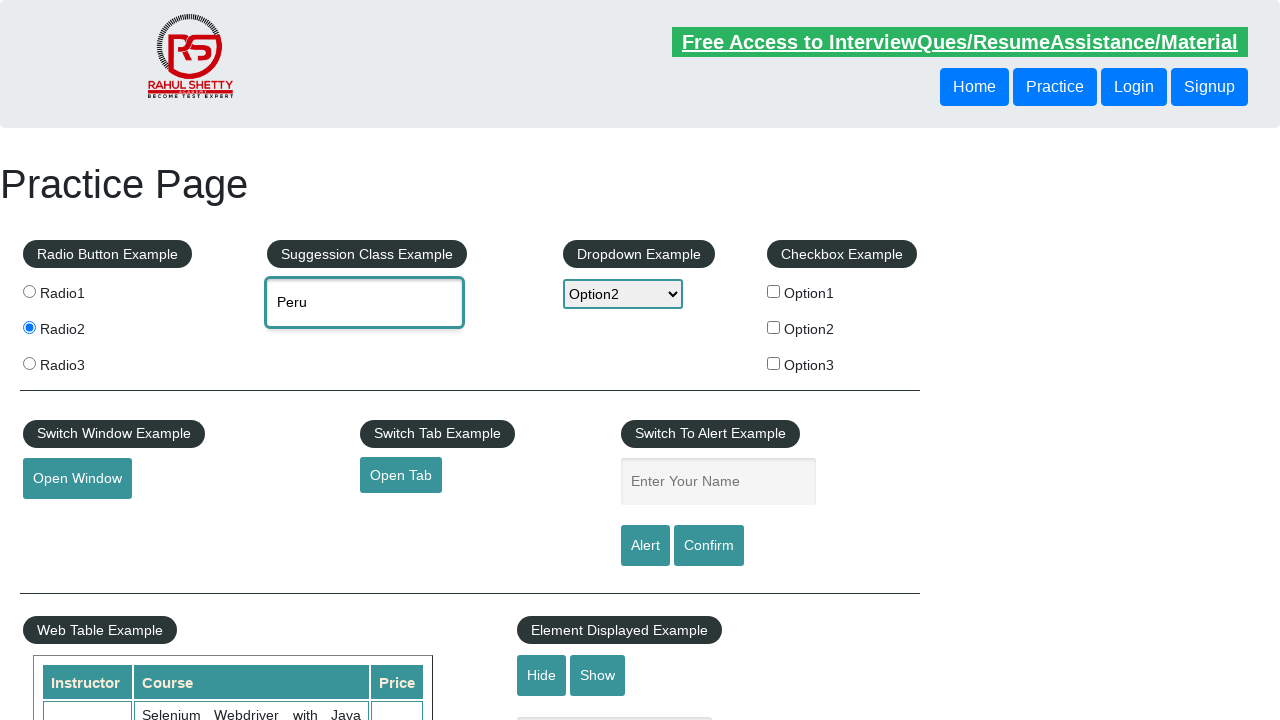

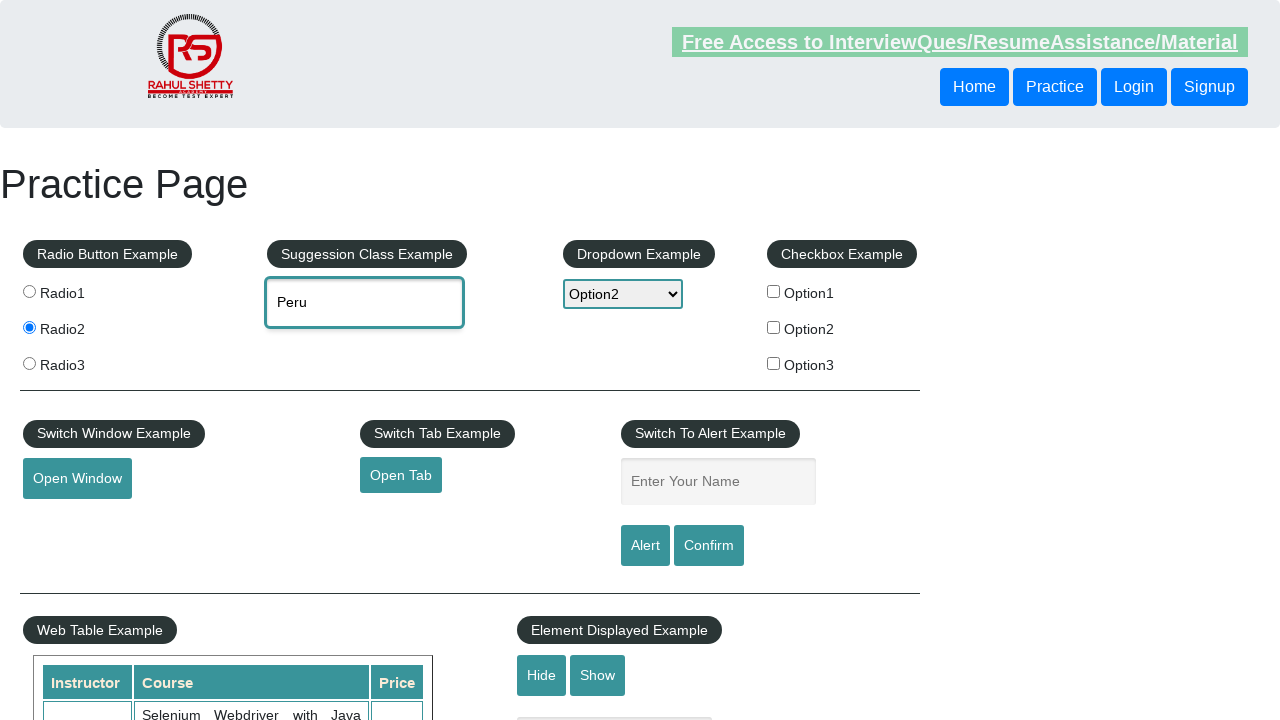